Navigates to the IPL 2024 statistics page and clicks the "View All" button to expand the full player statistics table.

Starting URL: https://www.iplt20.com/stats/2024

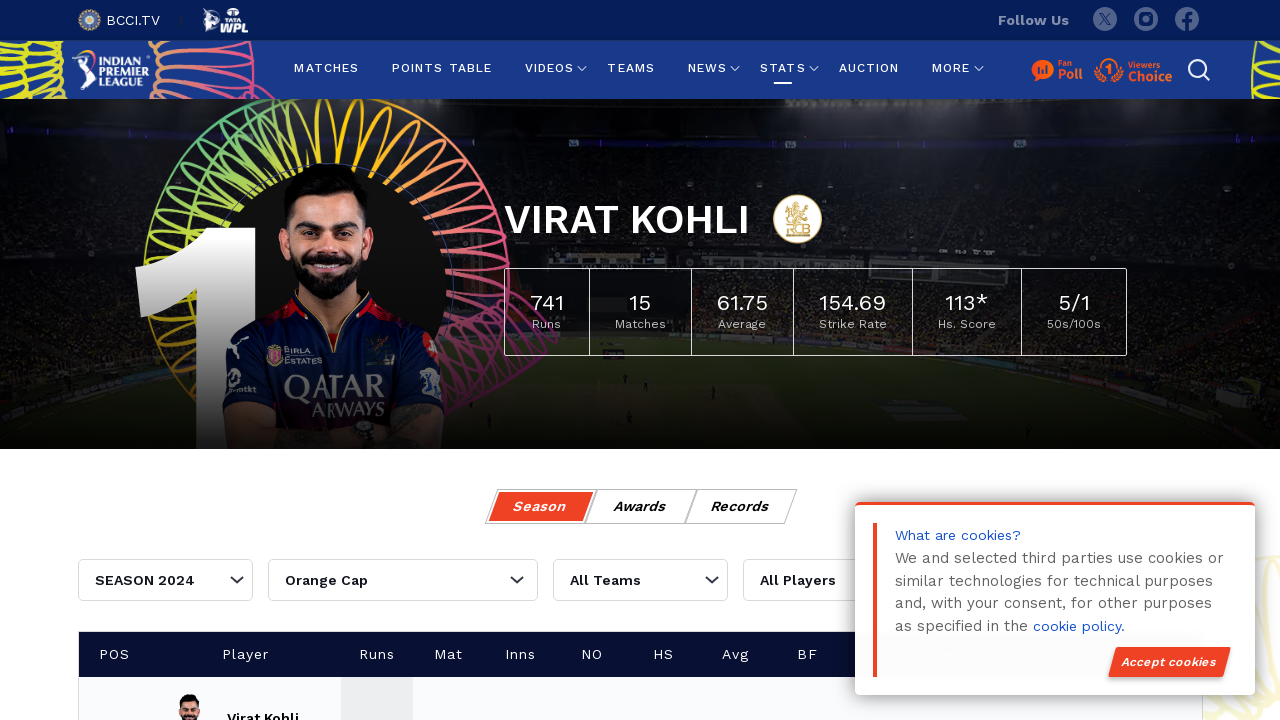

Navigated to IPL 2024 statistics page
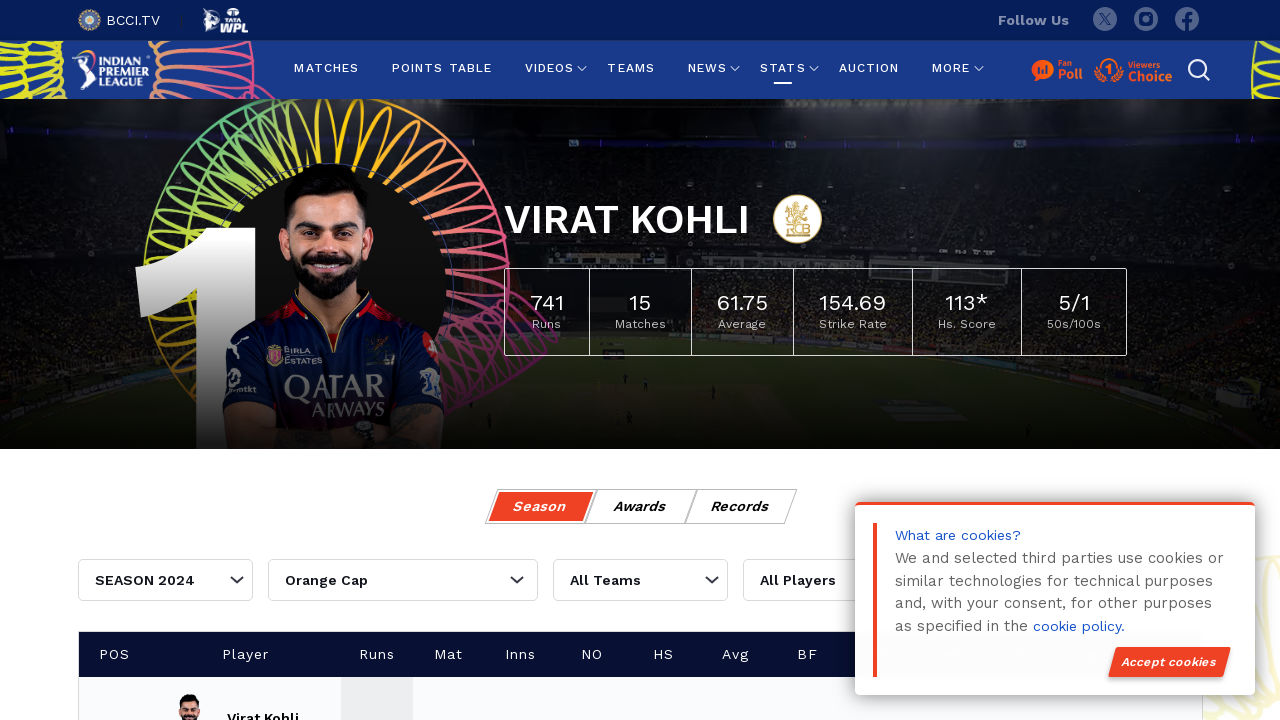

Page loaded with networkidle state
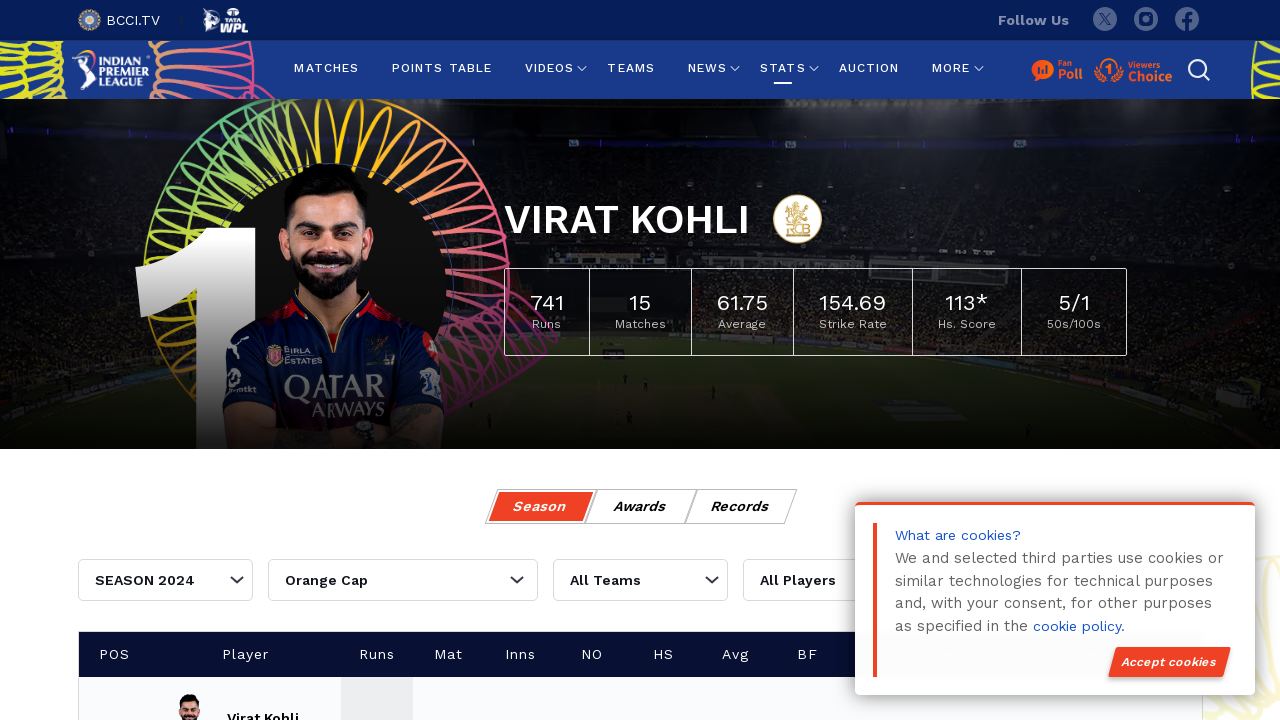

Located the 'View All' button
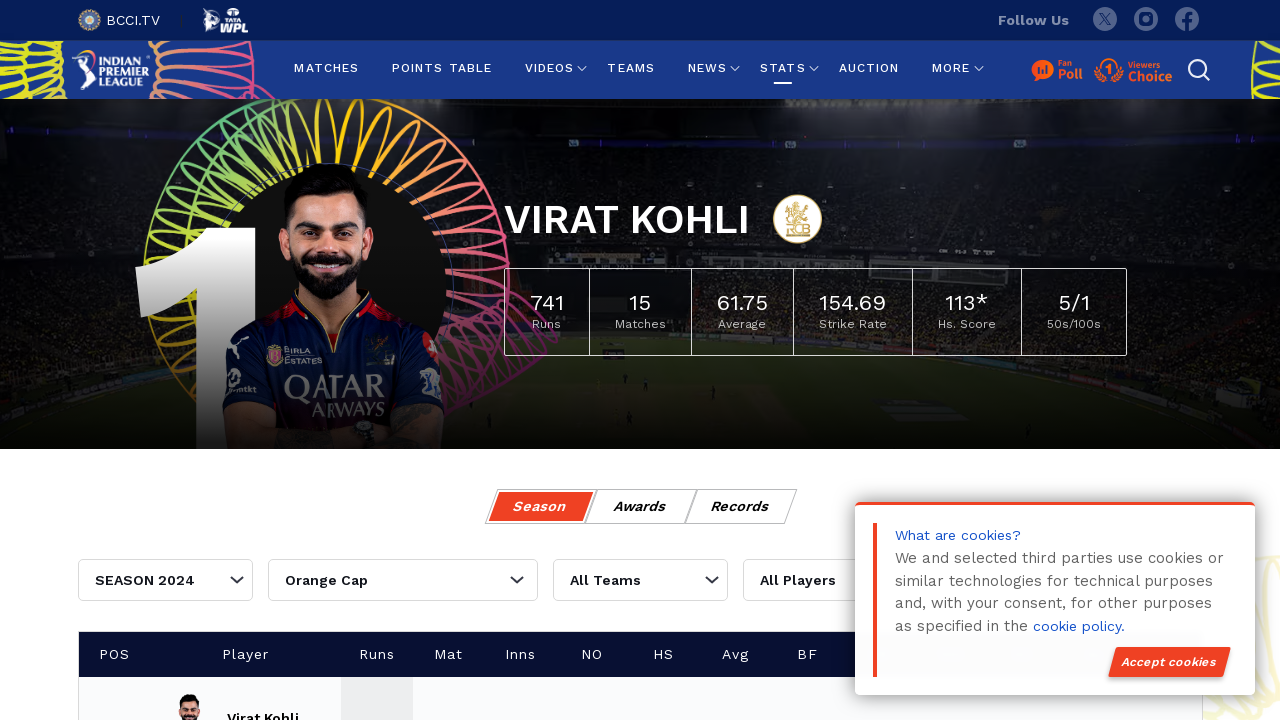

'View All' button is visible
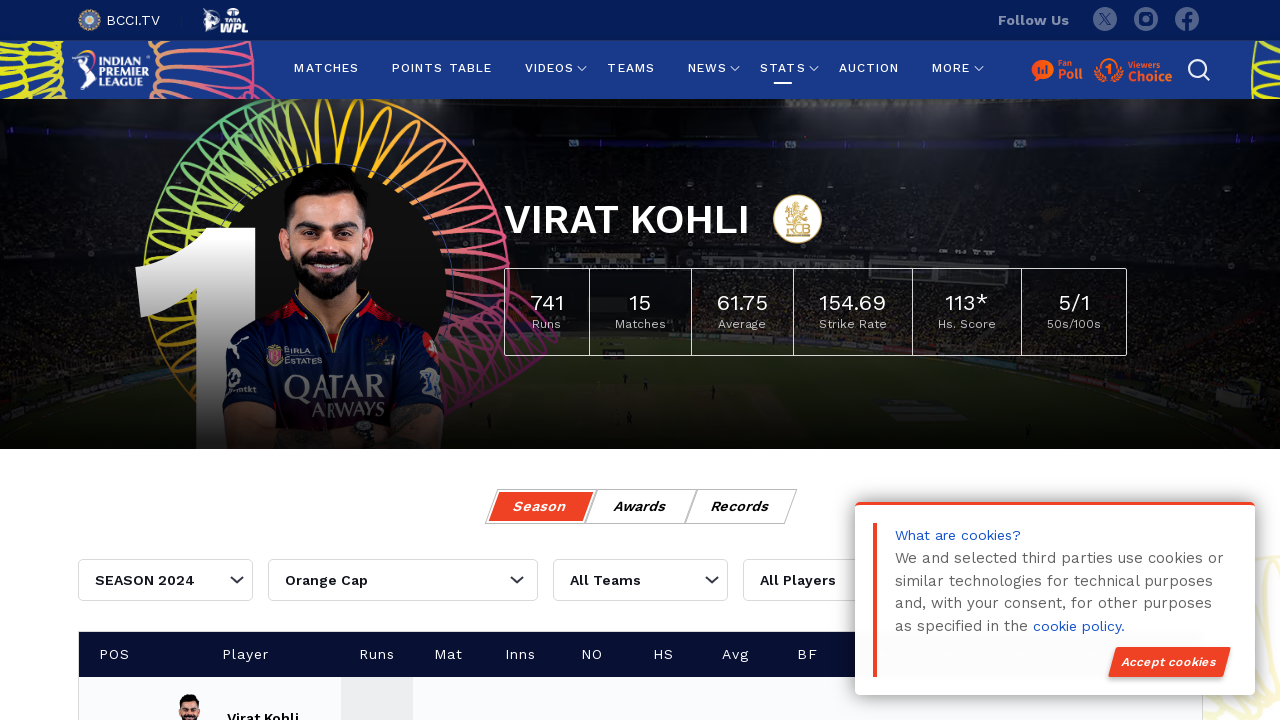

Clicked the 'View All' button to expand player statistics table at (638, 302) on a:has-text('View All') >> nth=0
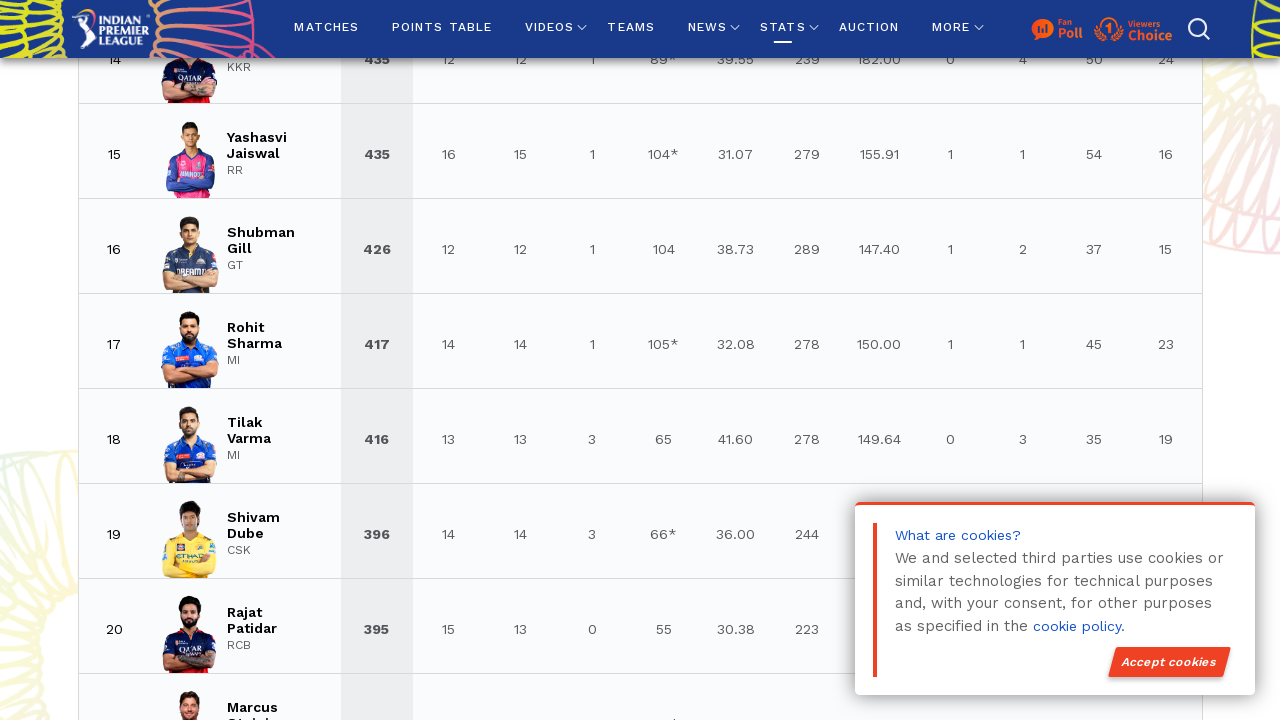

Full player statistics table has loaded
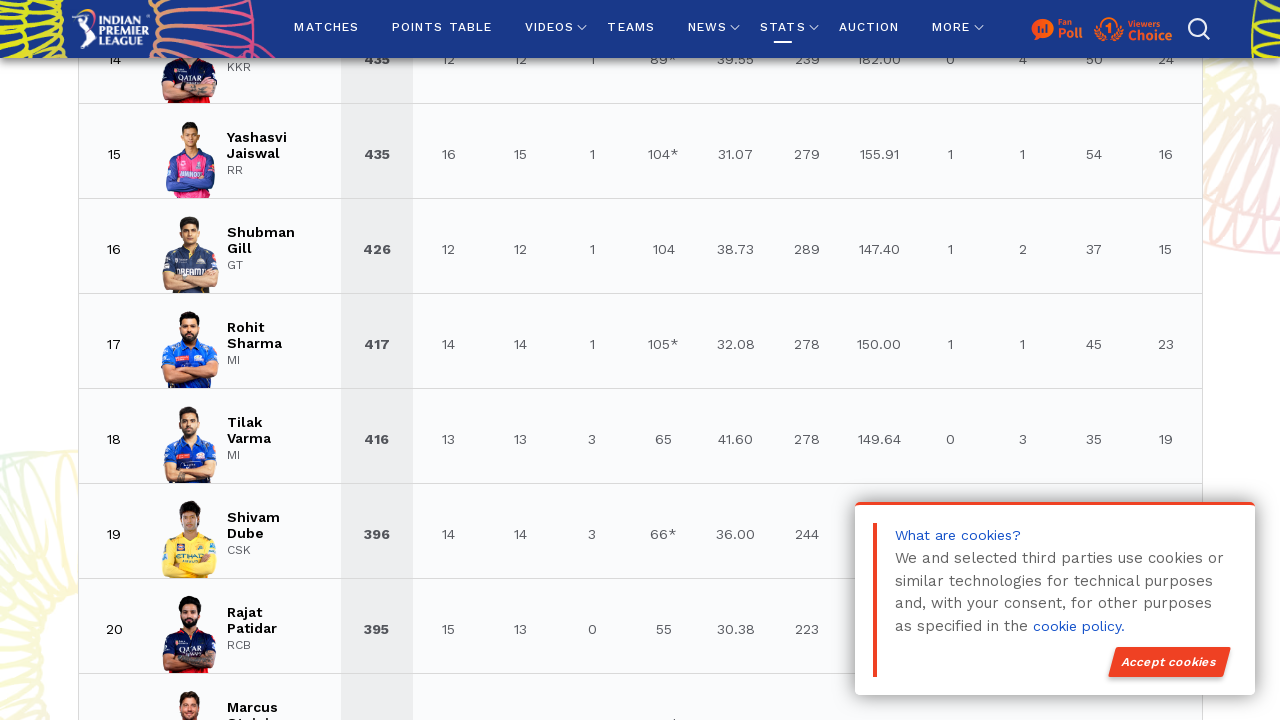

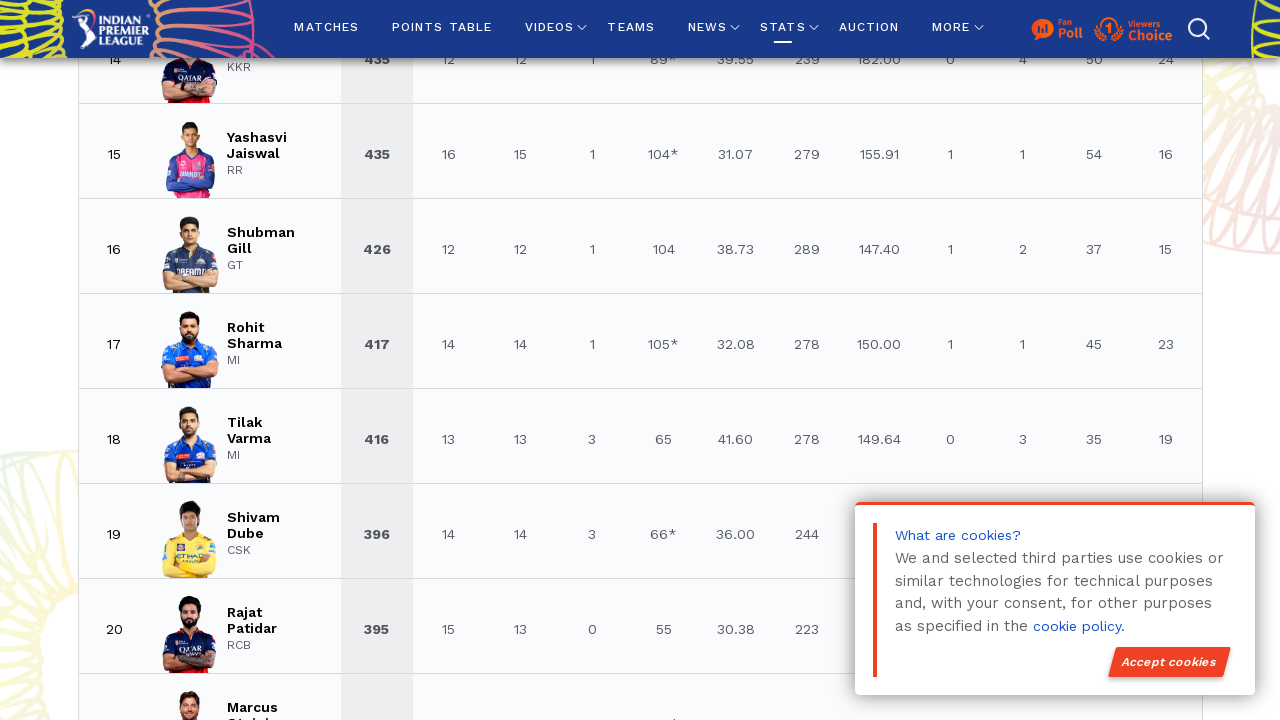